Tests the Add/Remove Elements functionality on the internet test site by navigating to the main page and clicking on the Add/Remove Elements link

Starting URL: http://the-internet.herokuapp.com/

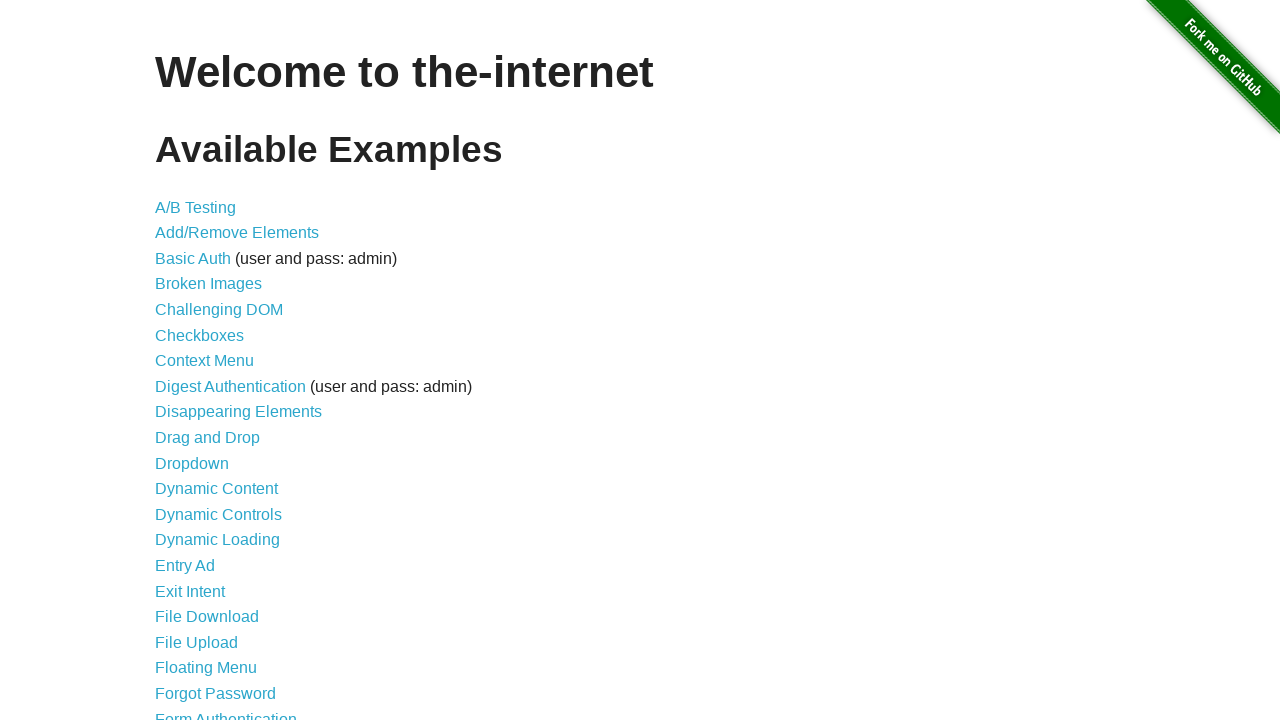

Navigated to the-internet.herokuapp.com homepage
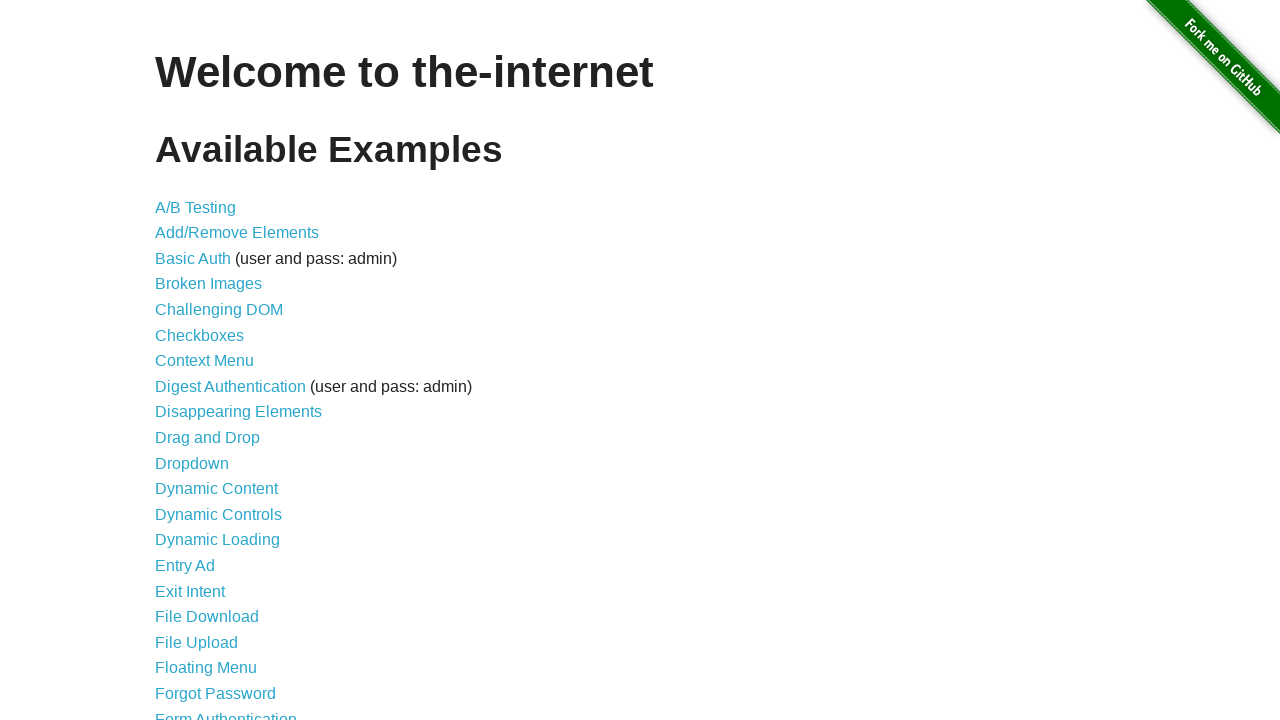

Clicked on Add/Remove Elements link at (237, 233) on text=Add/Remove Elements
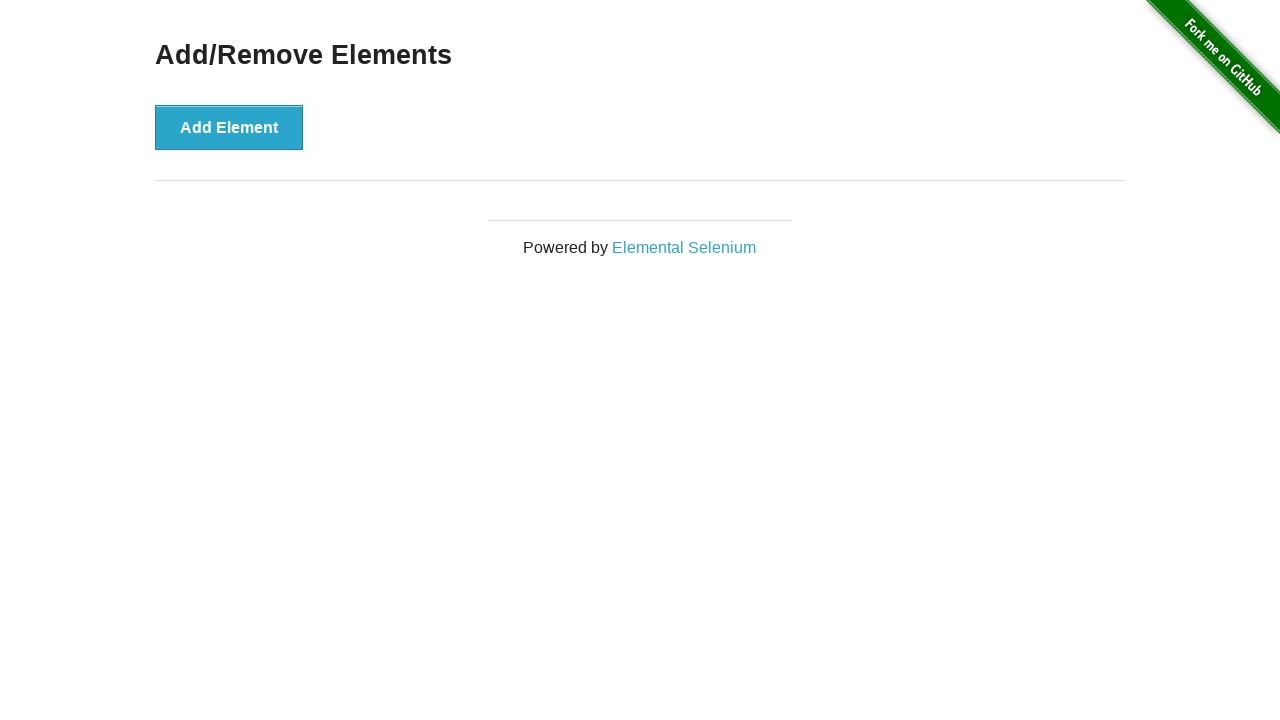

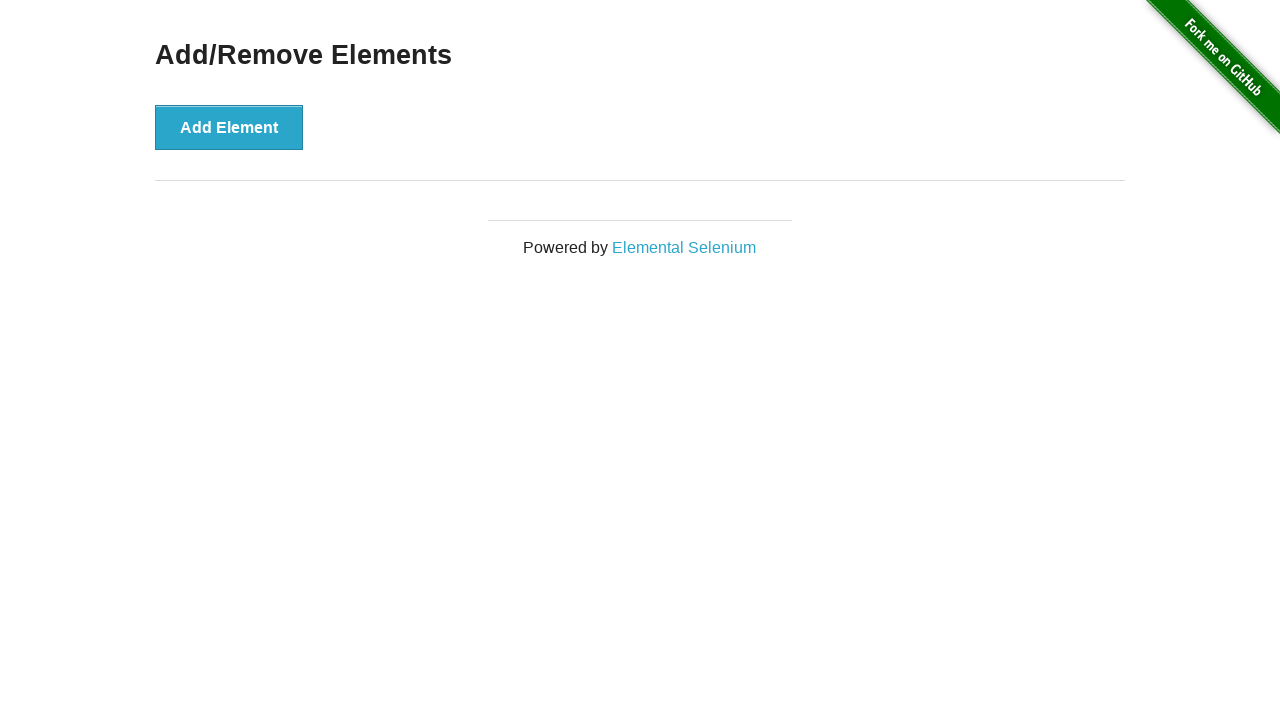